Tests window handling functionality by opening various types of windows (single, multiple, delayed) and switching between them

Starting URL: https://www.leafground.com/window.xhtml

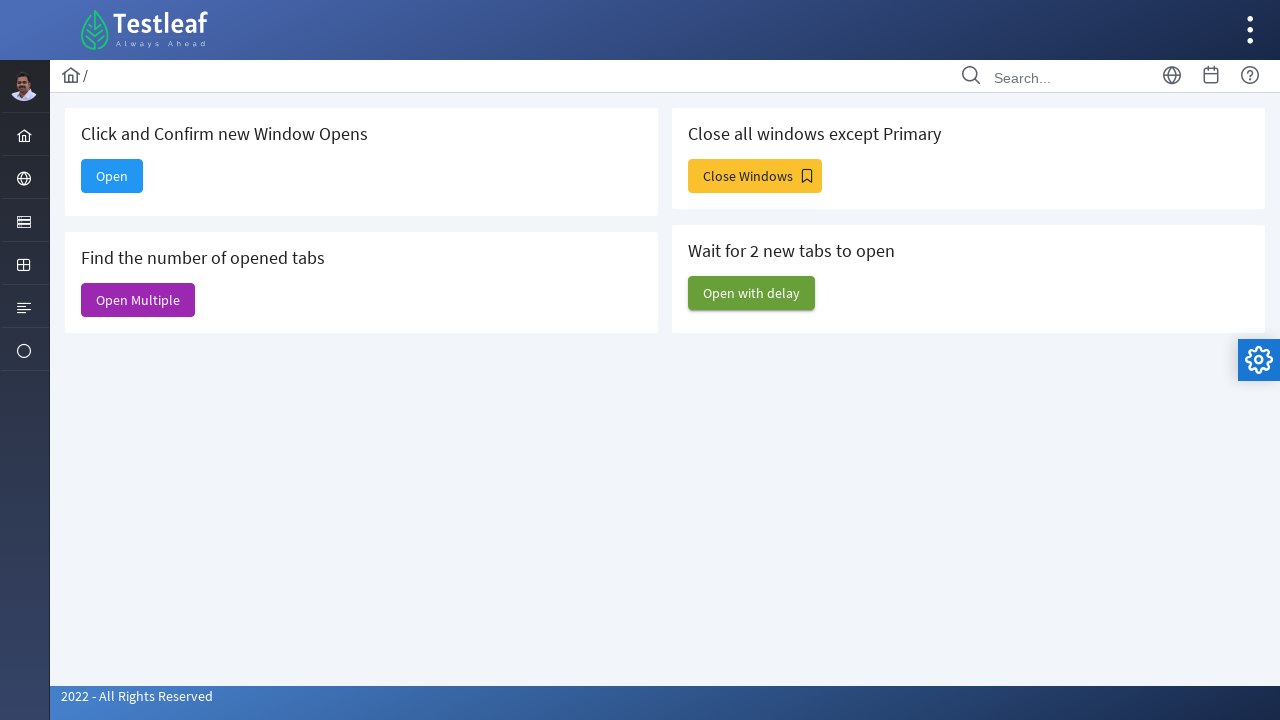

Clicked 'Open' button to open a new window at (112, 176) on xpath=//span[text()='Open']
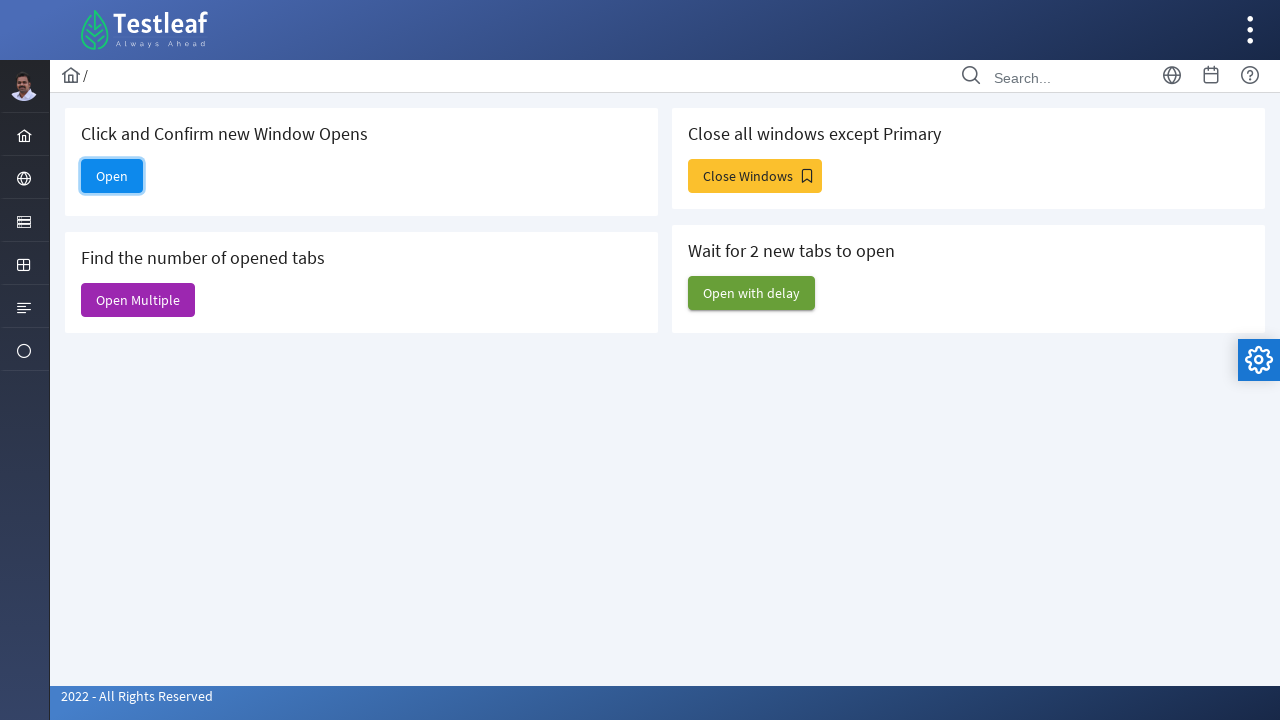

Retrieved all open pages from context
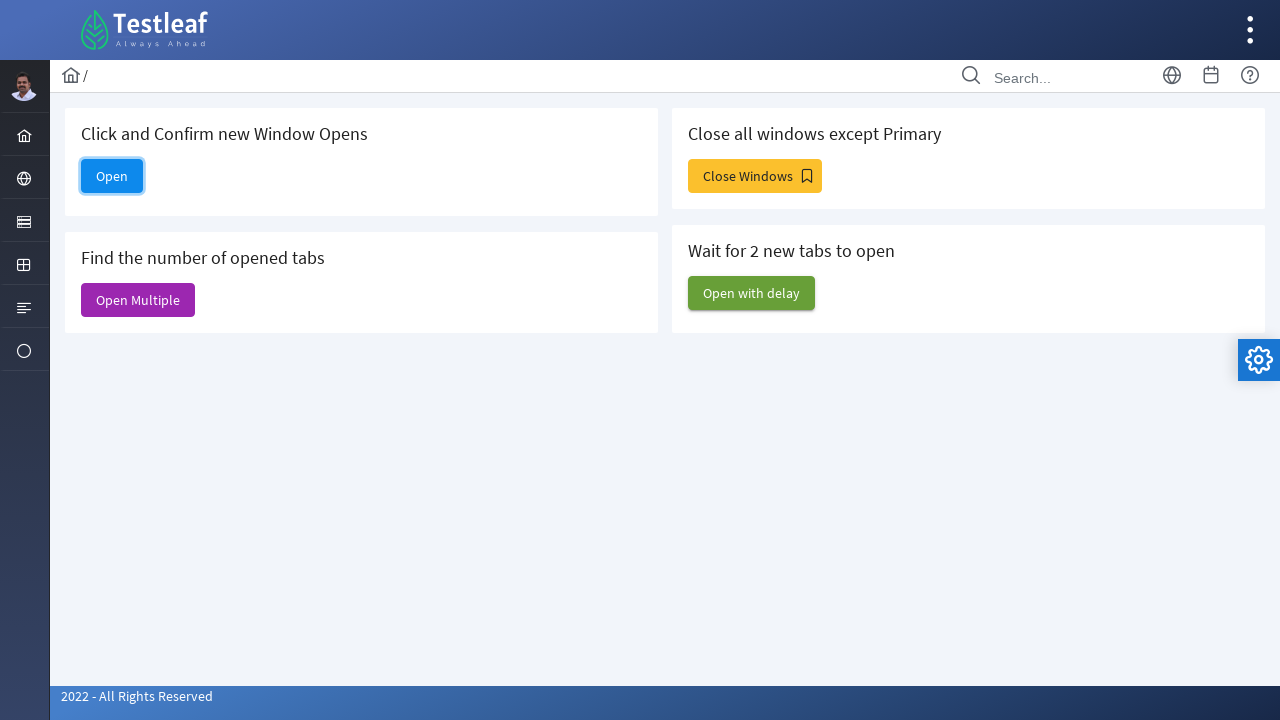

Got reference to newly opened window
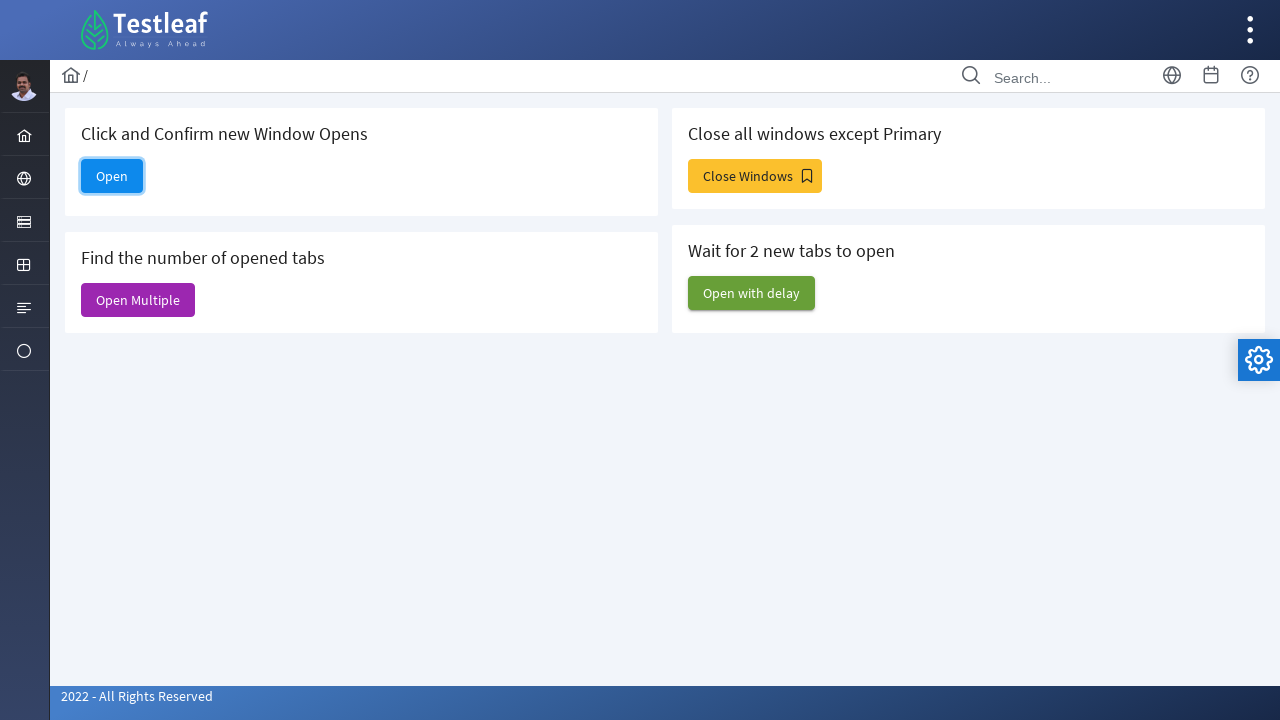

Closed the newly opened window
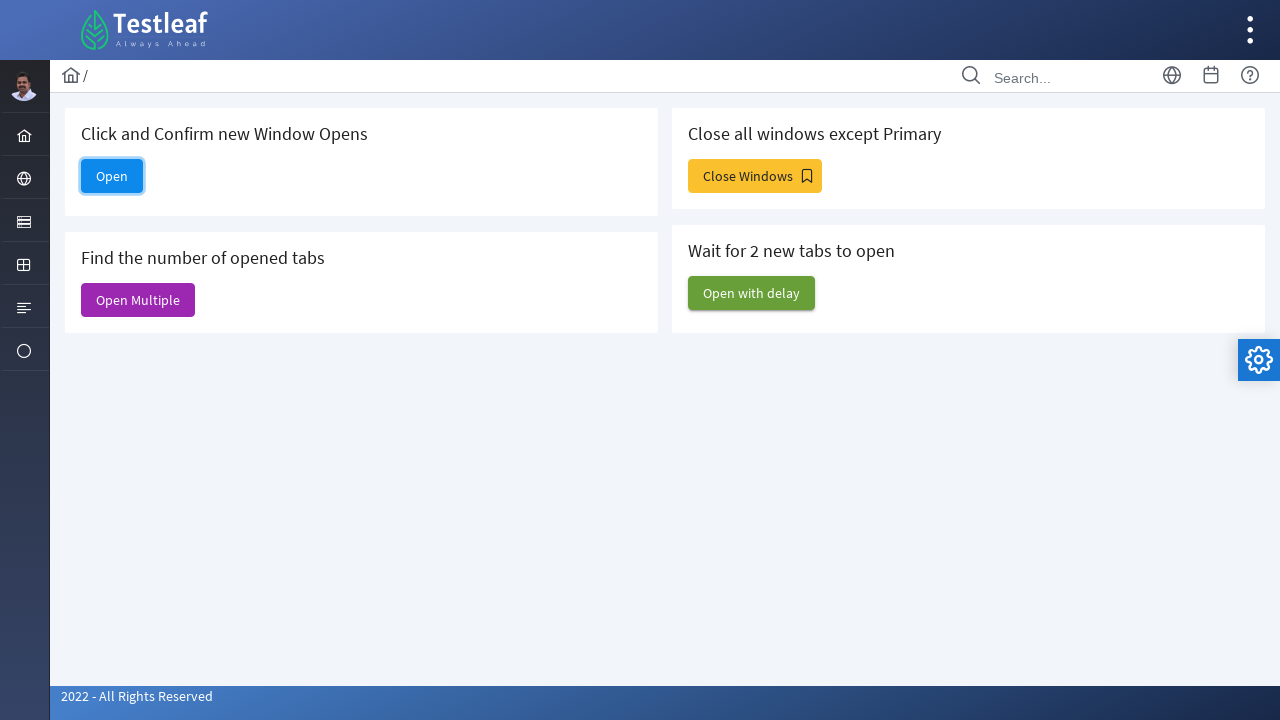

Clicked 'Open Multiple' button to open multiple windows at (138, 300) on xpath=//span[text()='Open Multiple']
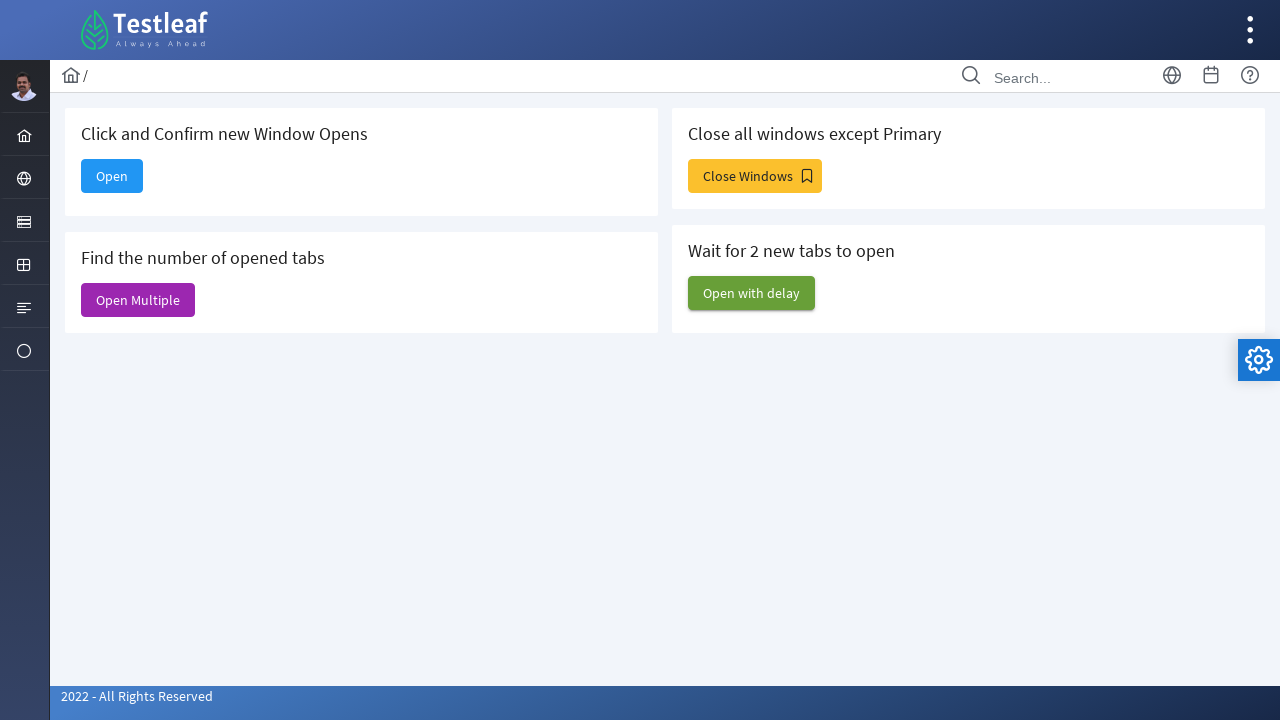

Retrieved all open pages after opening multiple windows
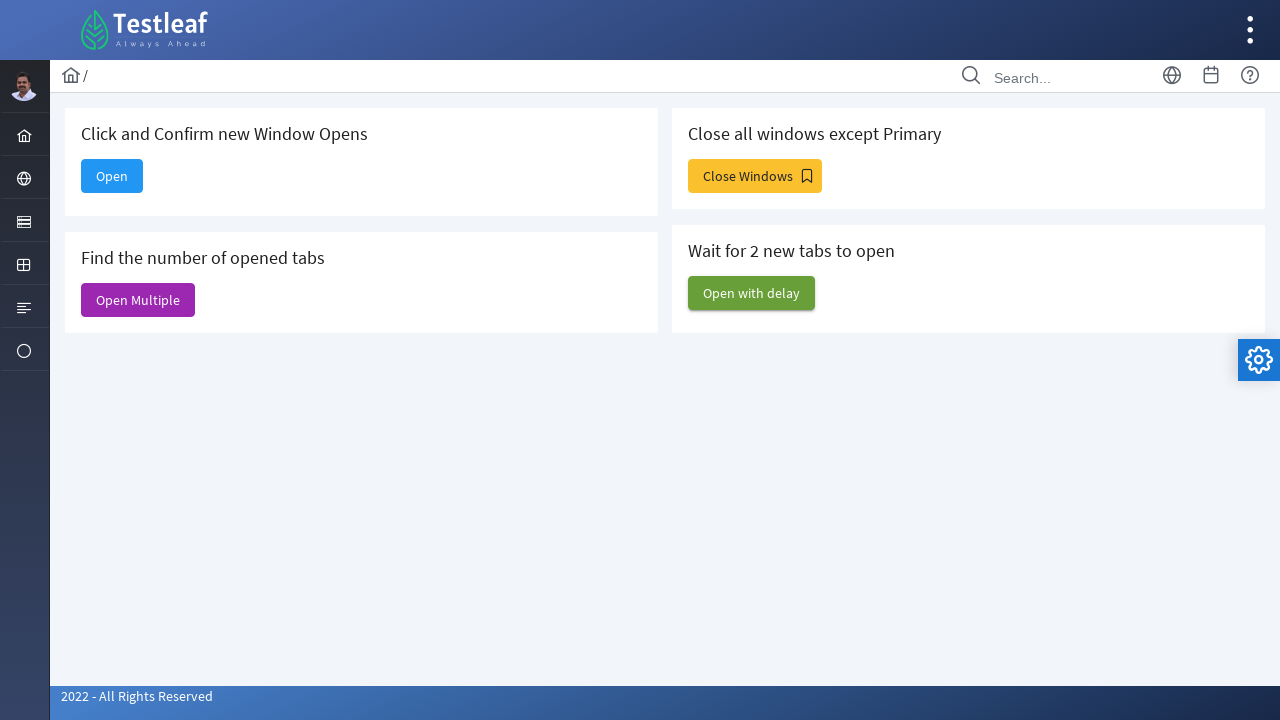

Closed window at index 5
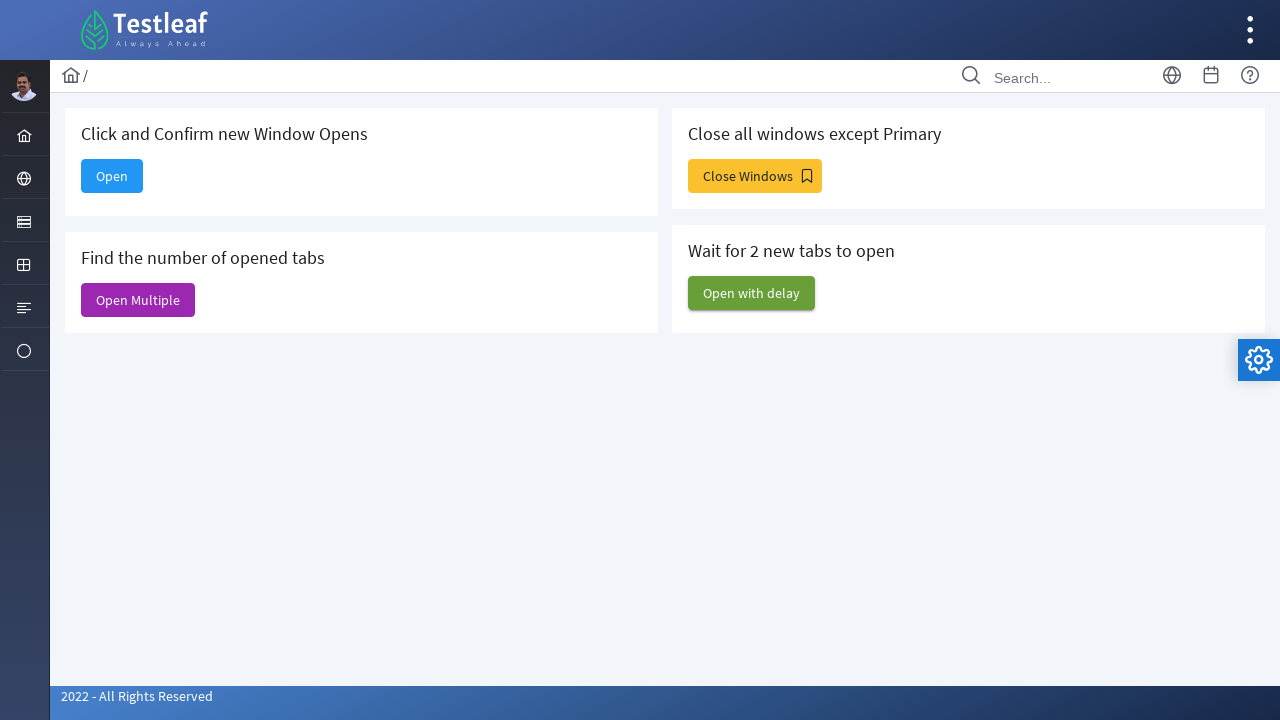

Closed window at index 4
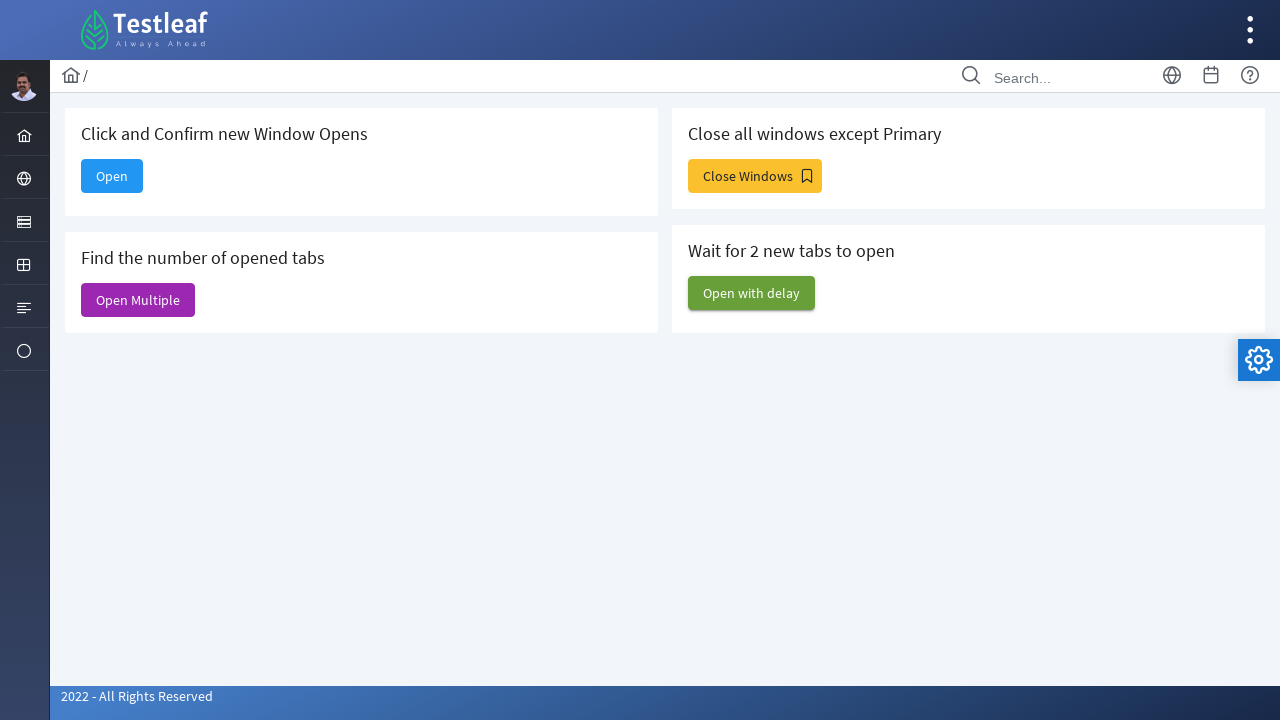

Closed window at index 3
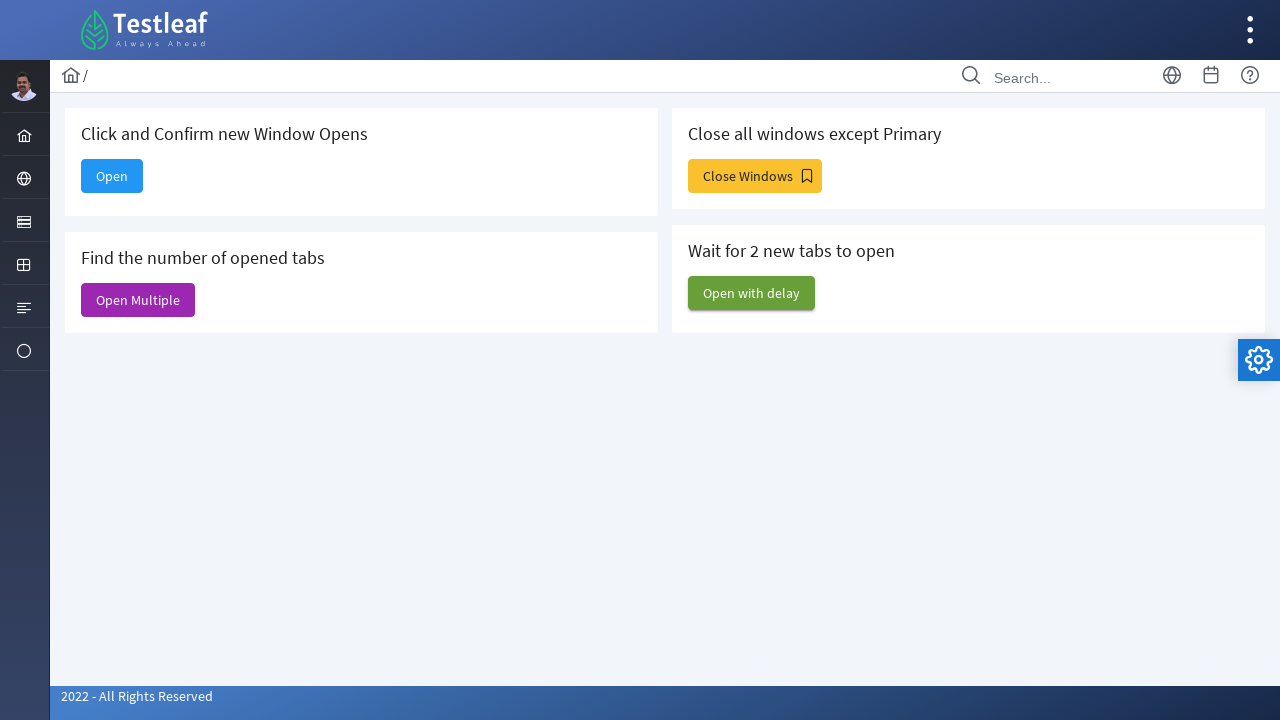

Closed window at index 2
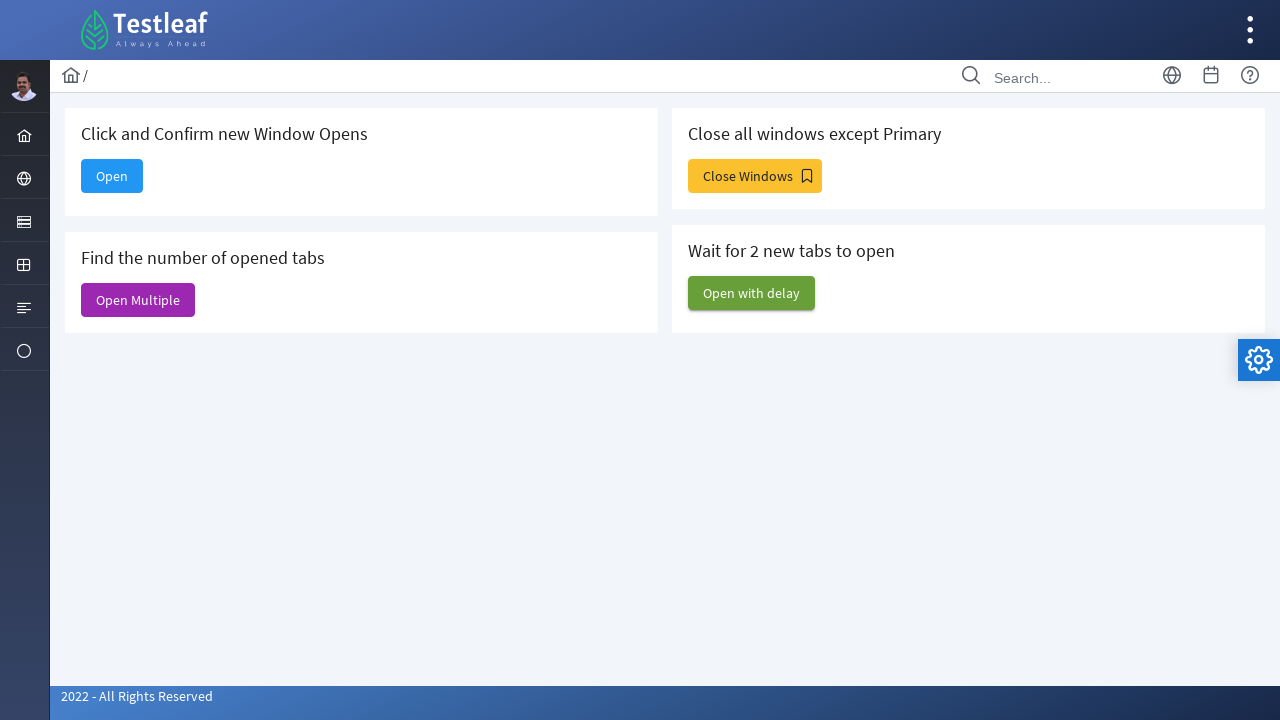

Closed window at index 1
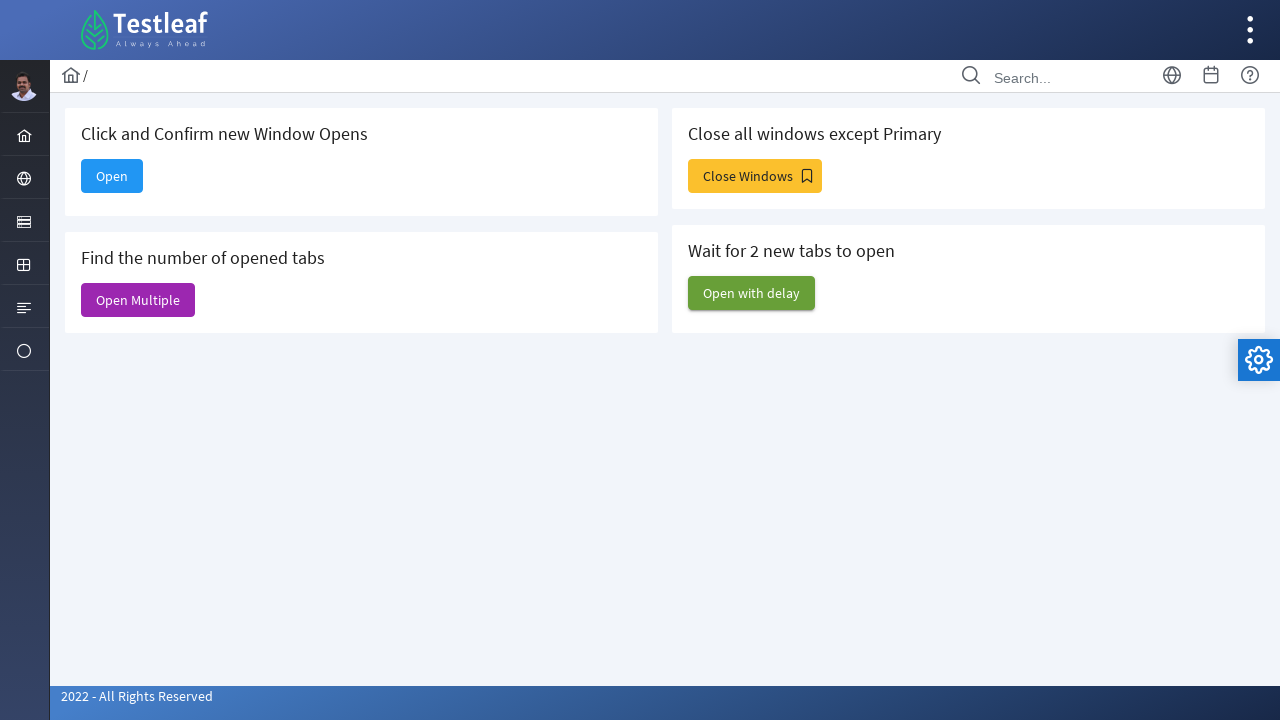

Clicked 'Close Windows' button to test closing functionality at (755, 176) on xpath=//span[text()='Close Windows']
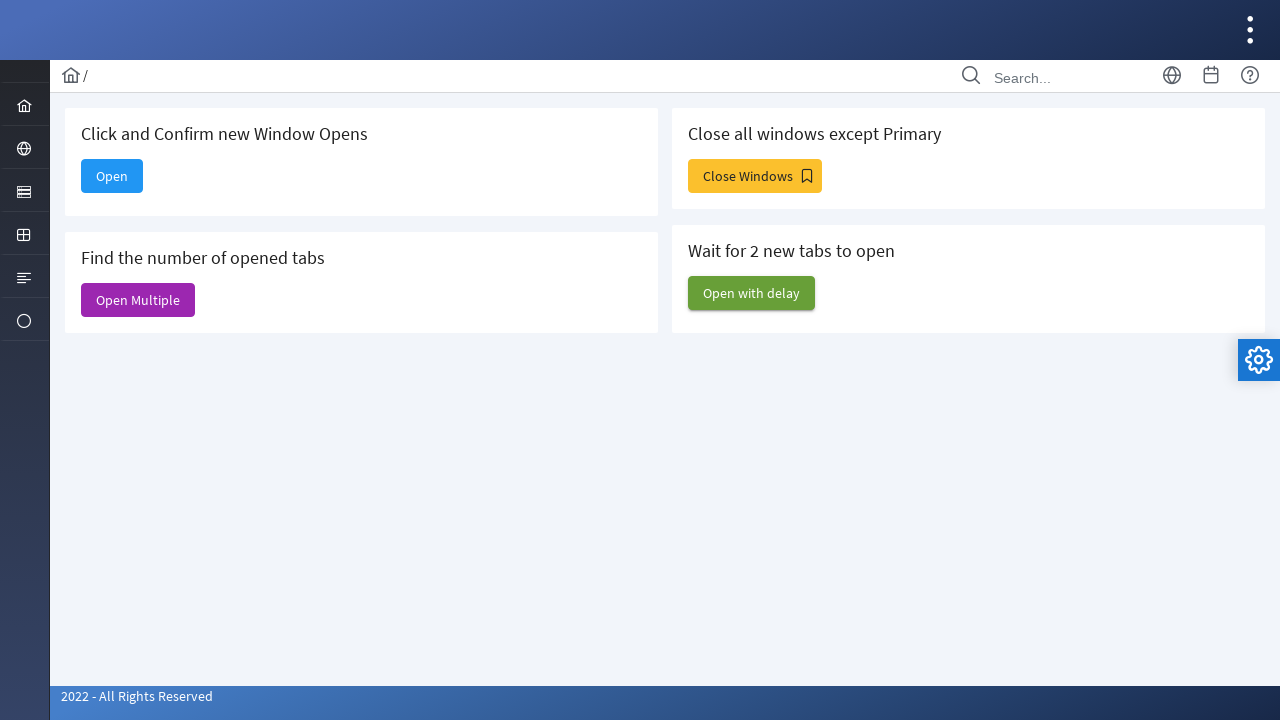

Retrieved all open pages after clicking 'Close Windows'
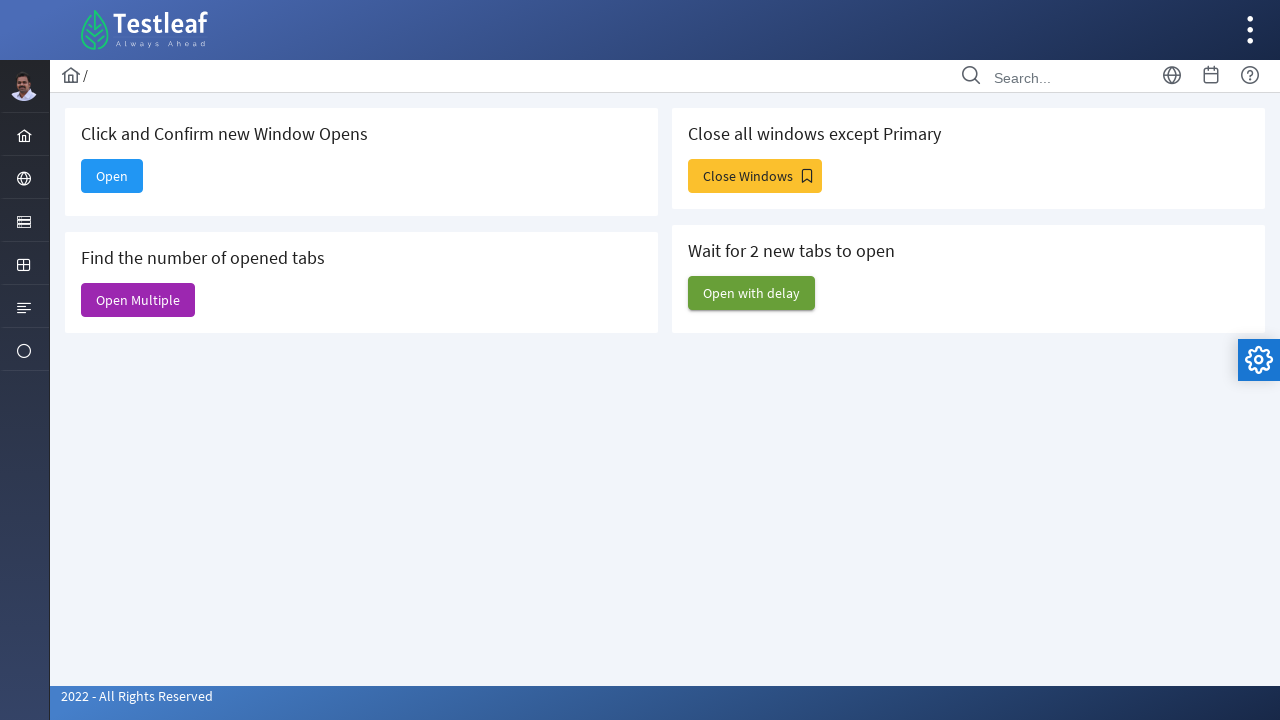

Closed window at index 3
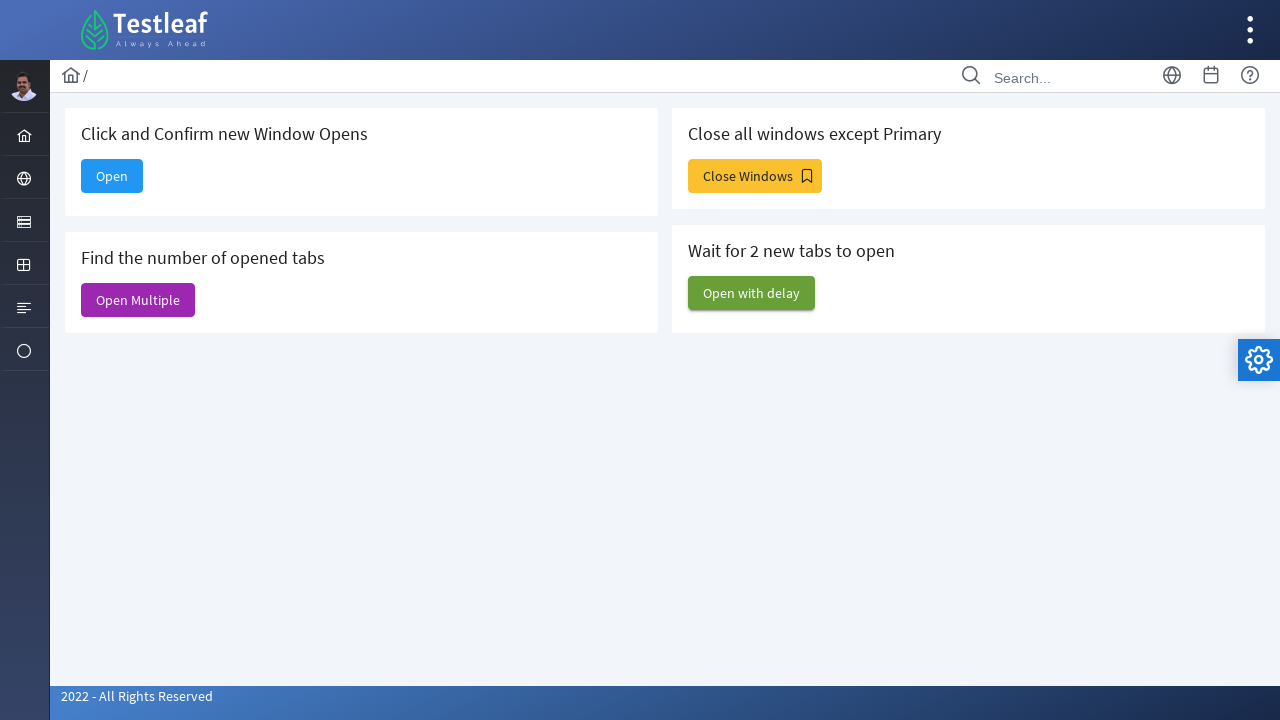

Closed window at index 2
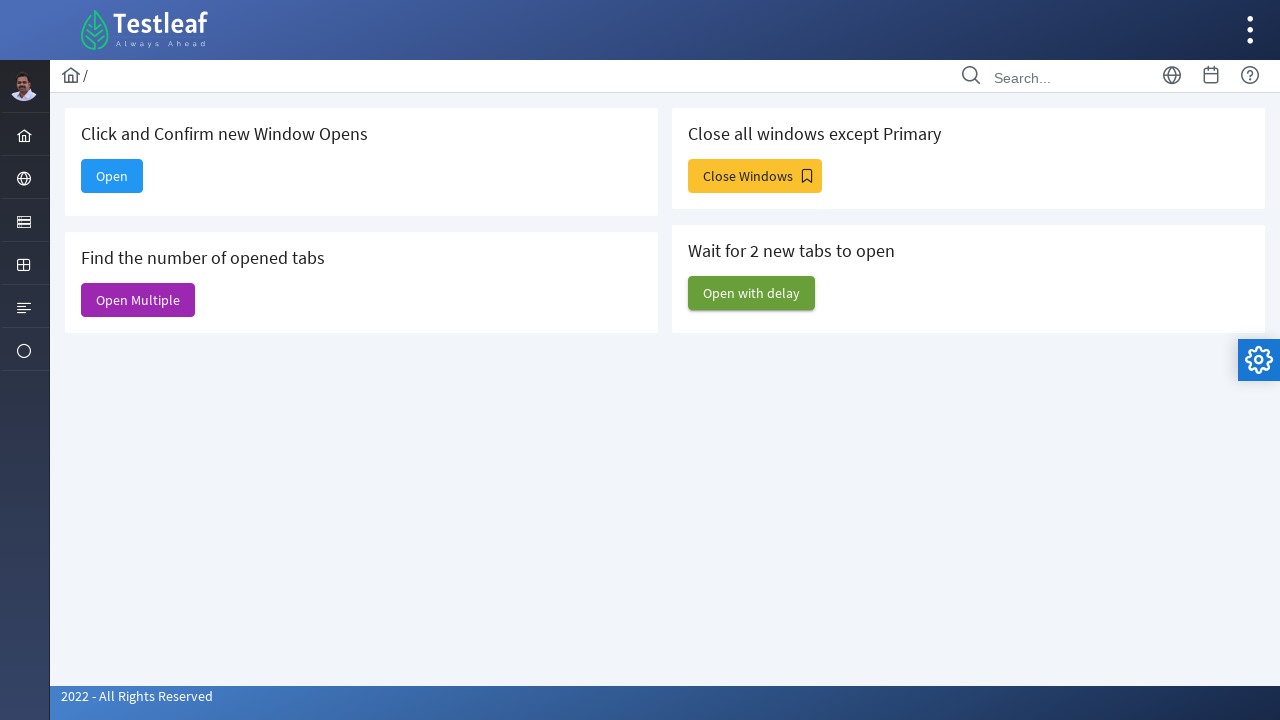

Closed window at index 1
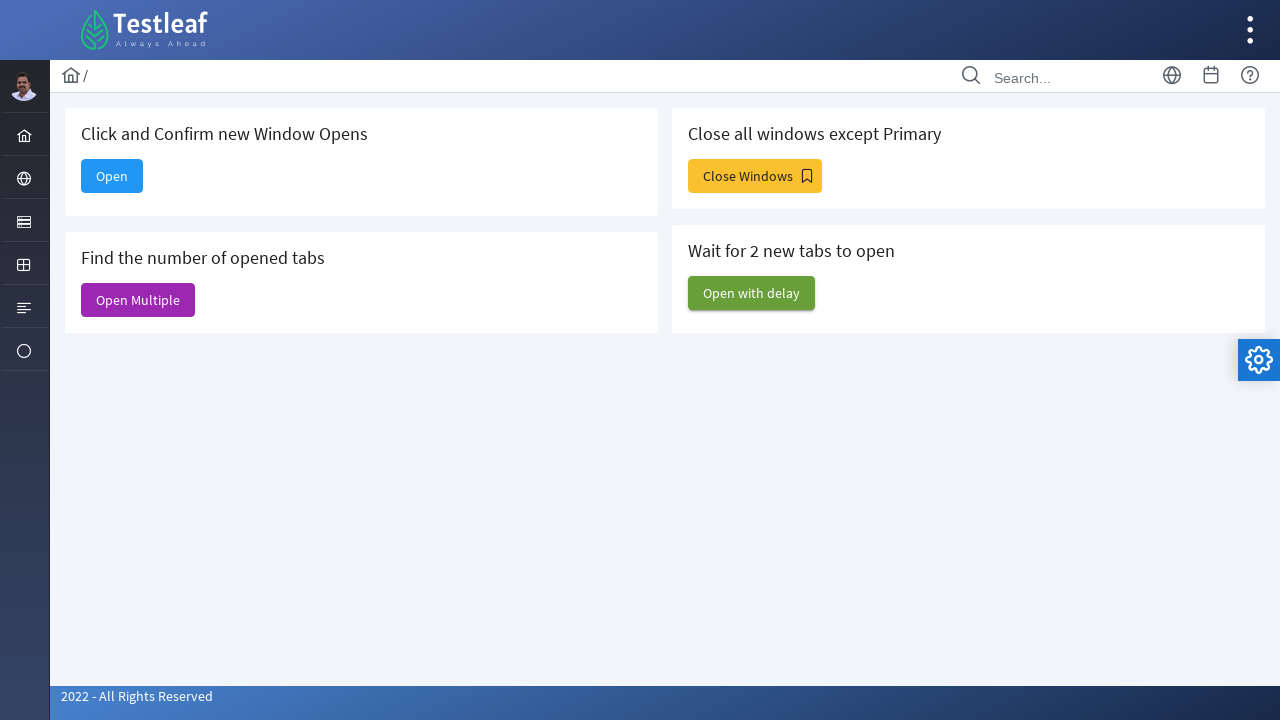

Clicked 'Open with delay' button to test delayed window opening at (752, 293) on xpath=//span[text()='Open with delay']
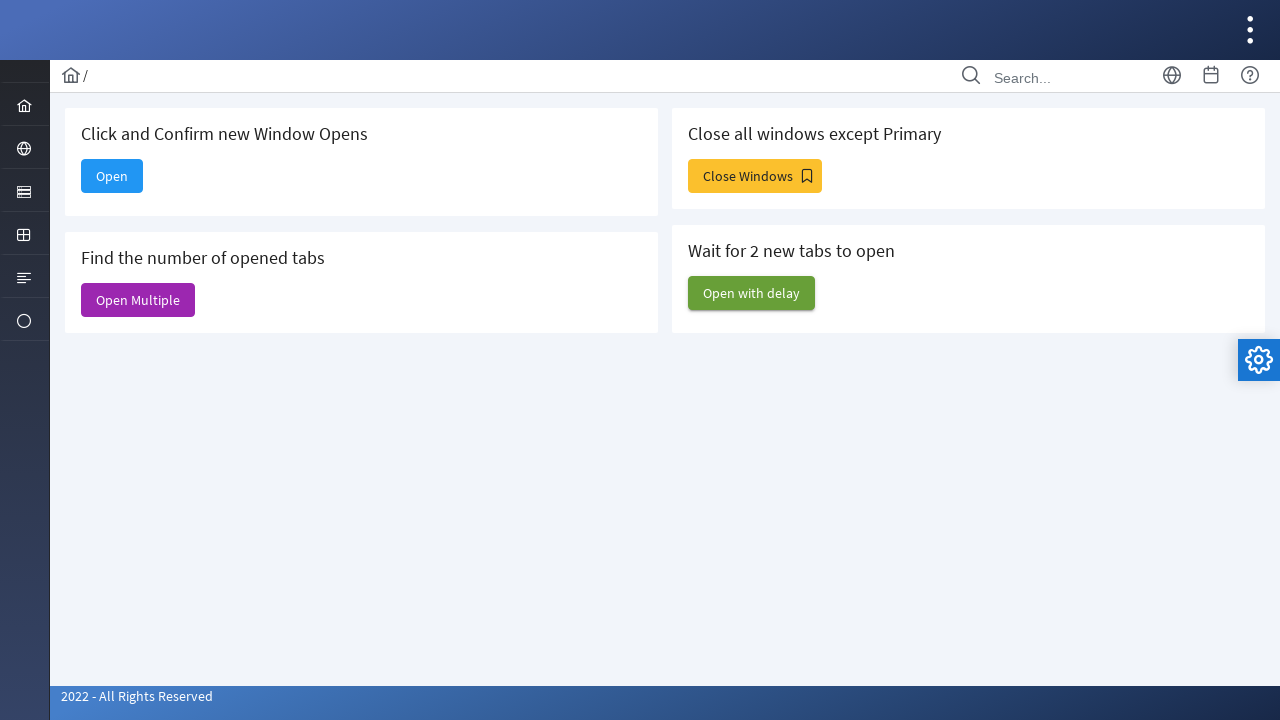

Waited 3 seconds for delayed windows to open
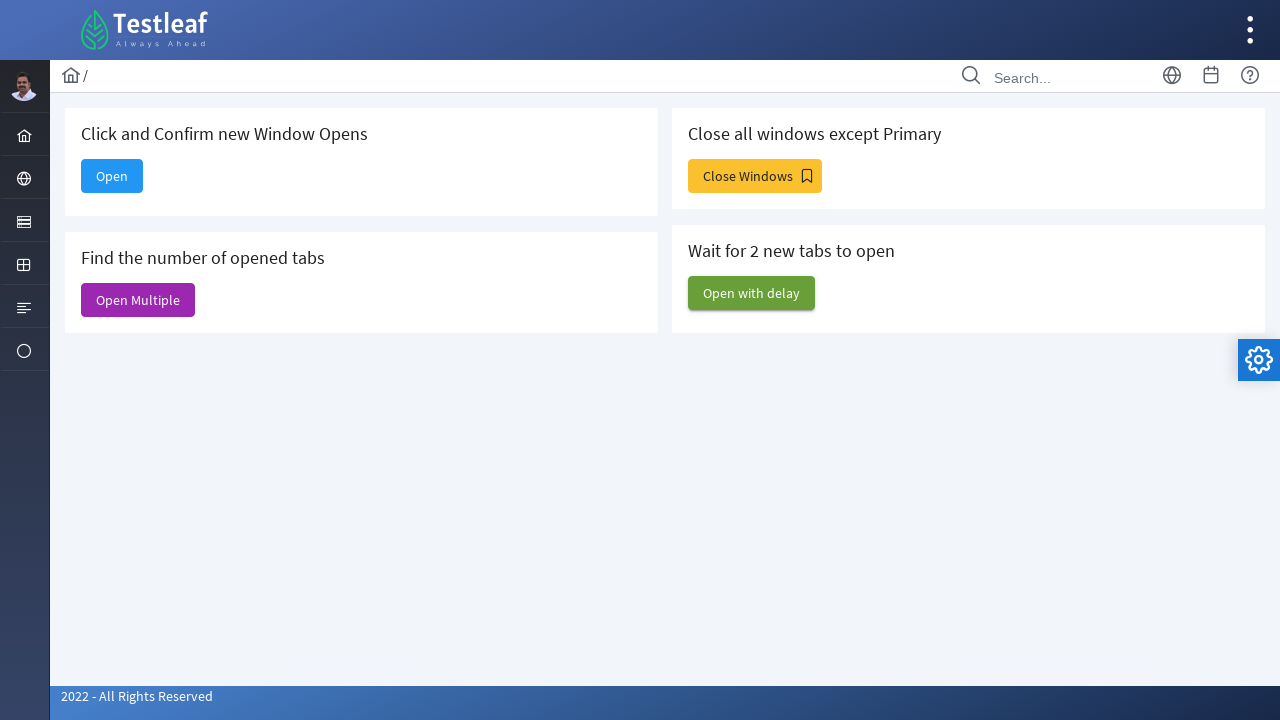

Retrieved all open pages after waiting for delayed windows
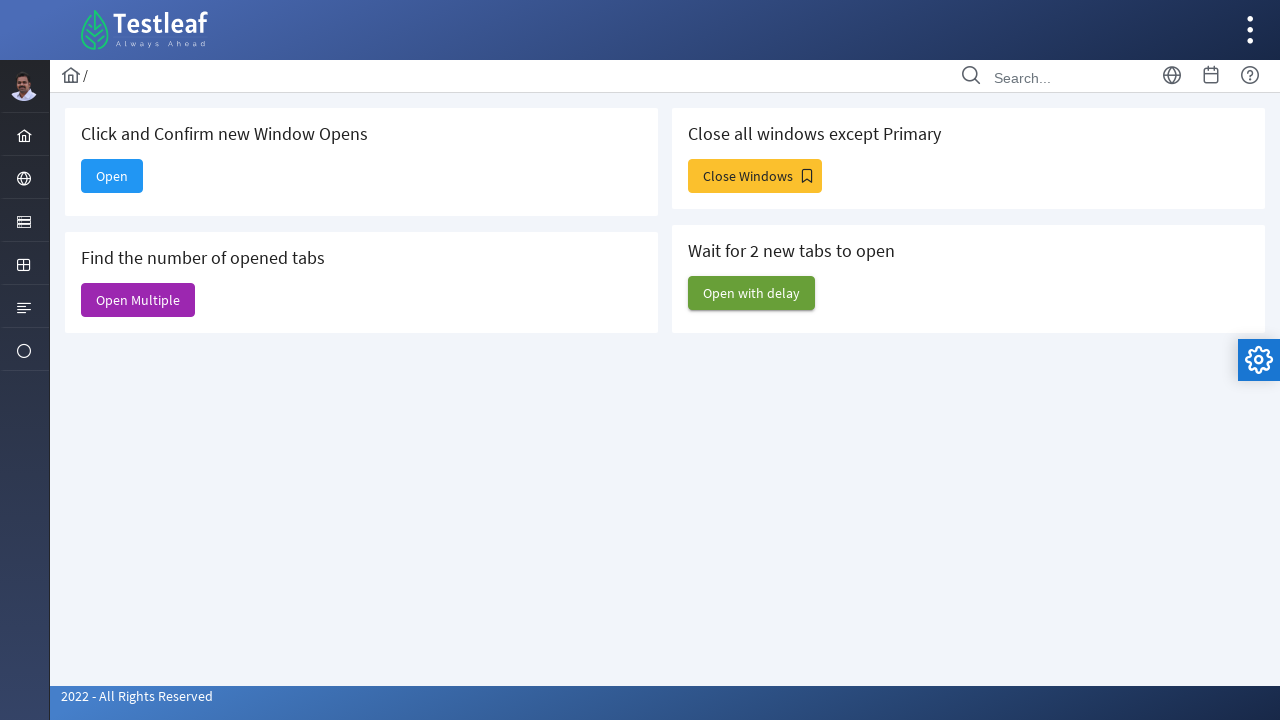

Closed delayed window at index 2
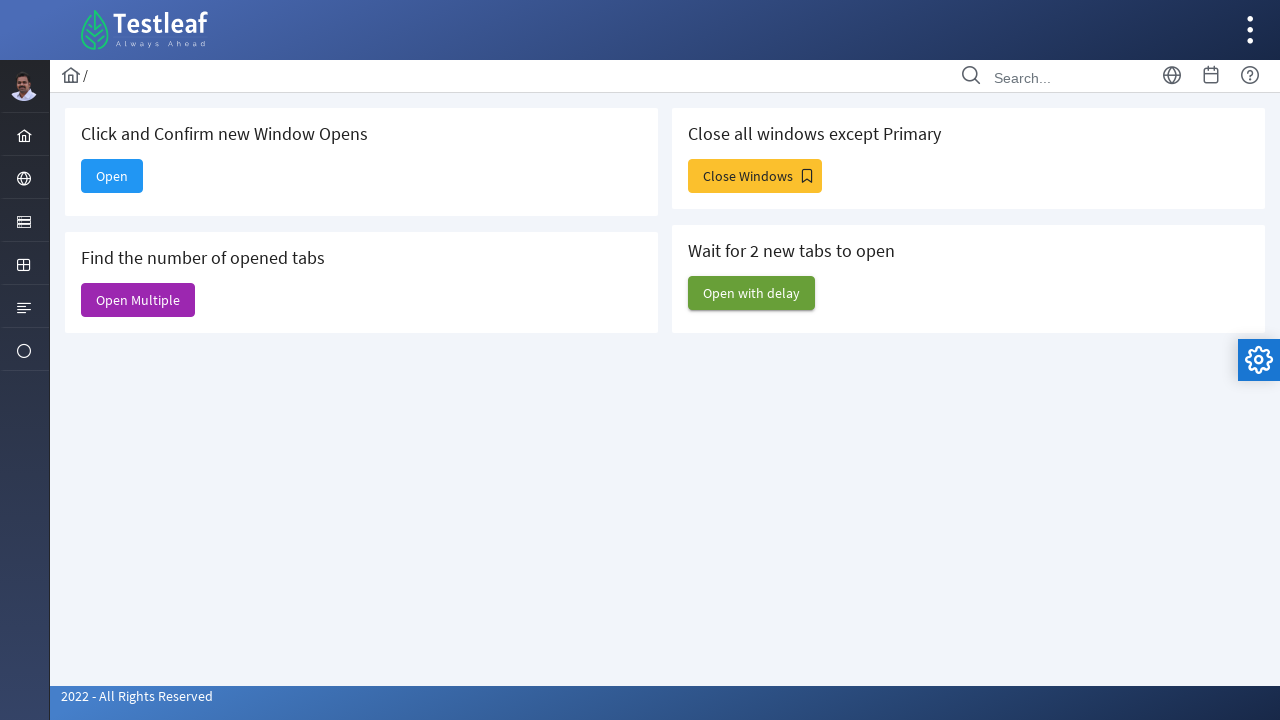

Closed delayed window at index 1
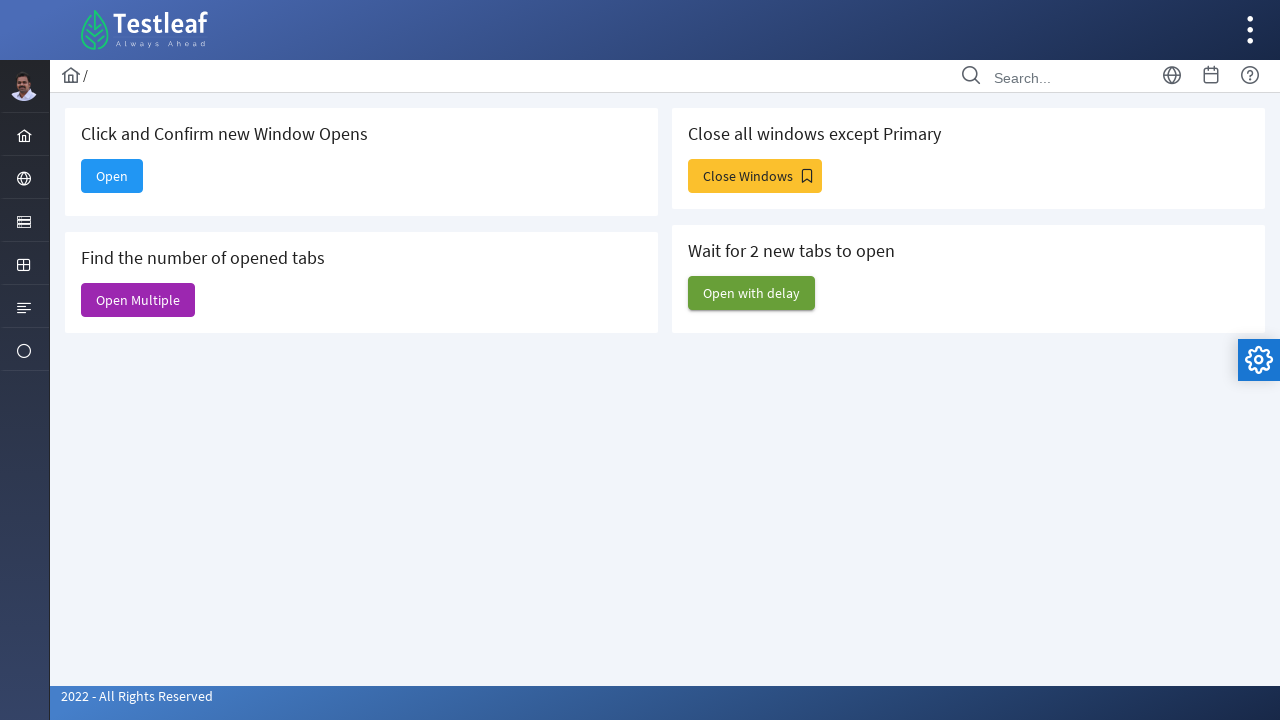

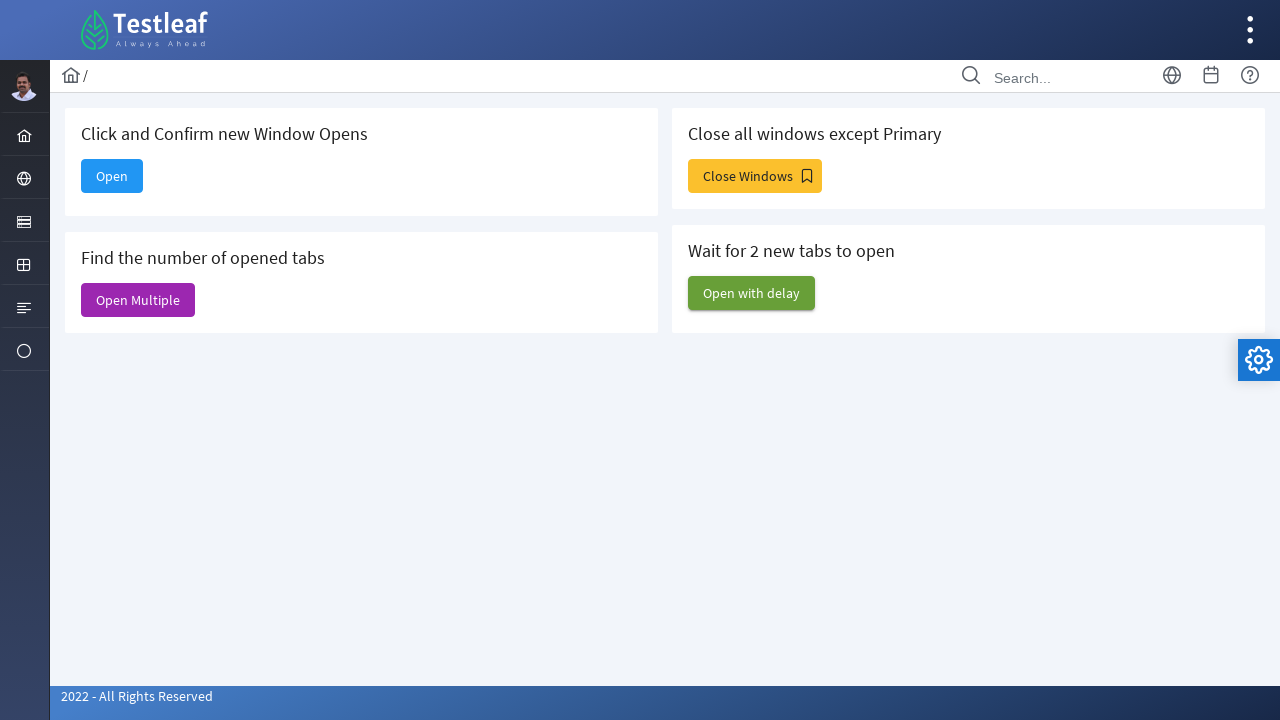